Tests adding a task with special characters to verify proper handling

Starting URL: https://todomvc.com/examples/react/dist

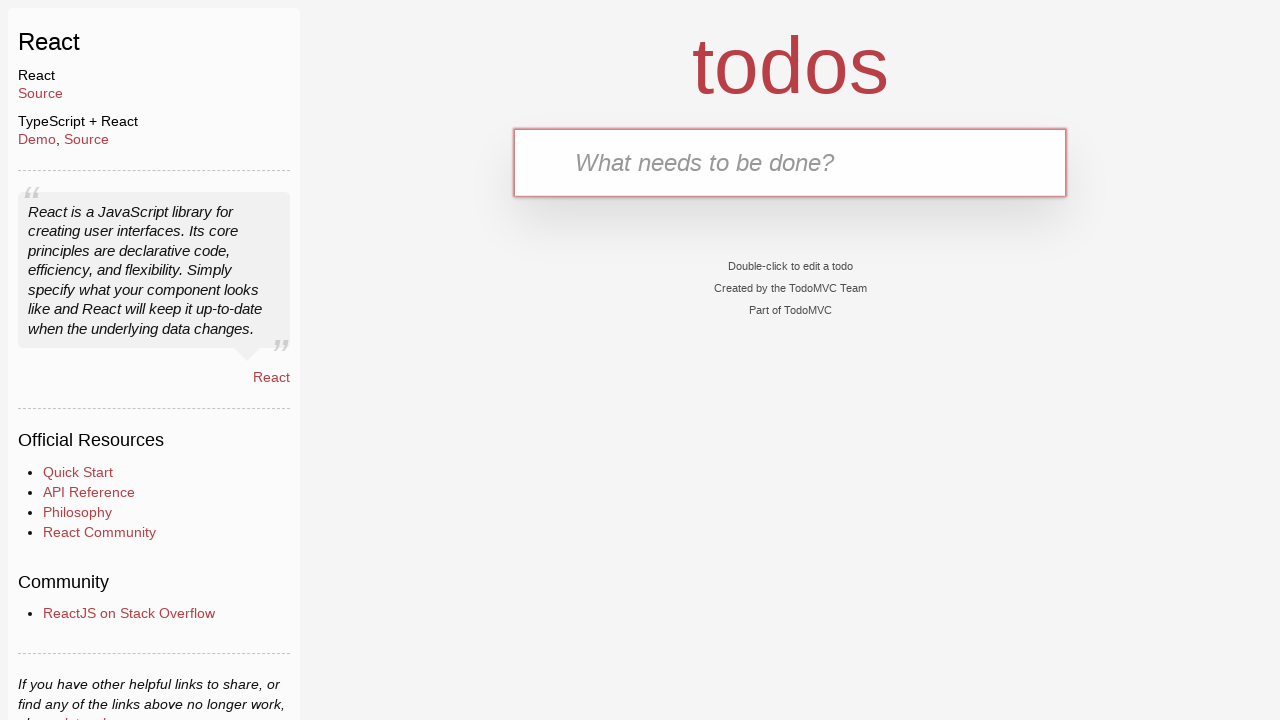

Filled task input field with 'Special !@#$%^*()' on input[placeholder='What needs to be done?']
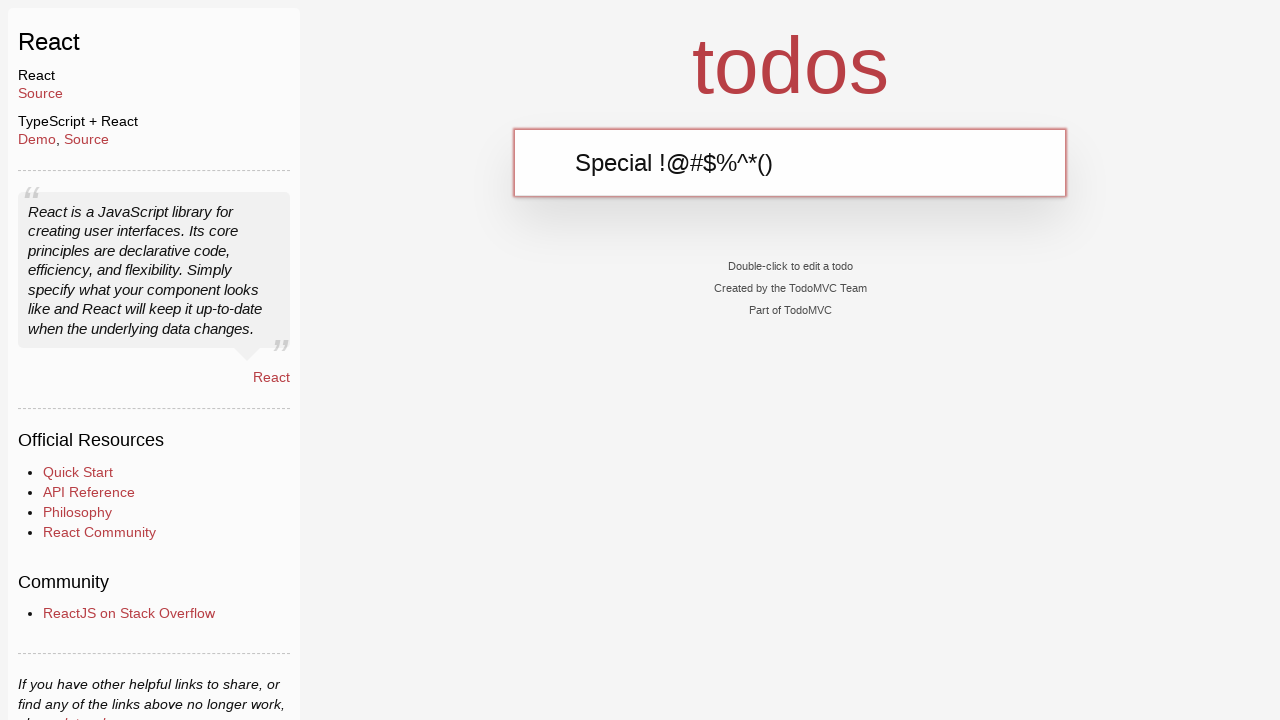

Pressed Enter to submit task with special characters on input[placeholder='What needs to be done?']
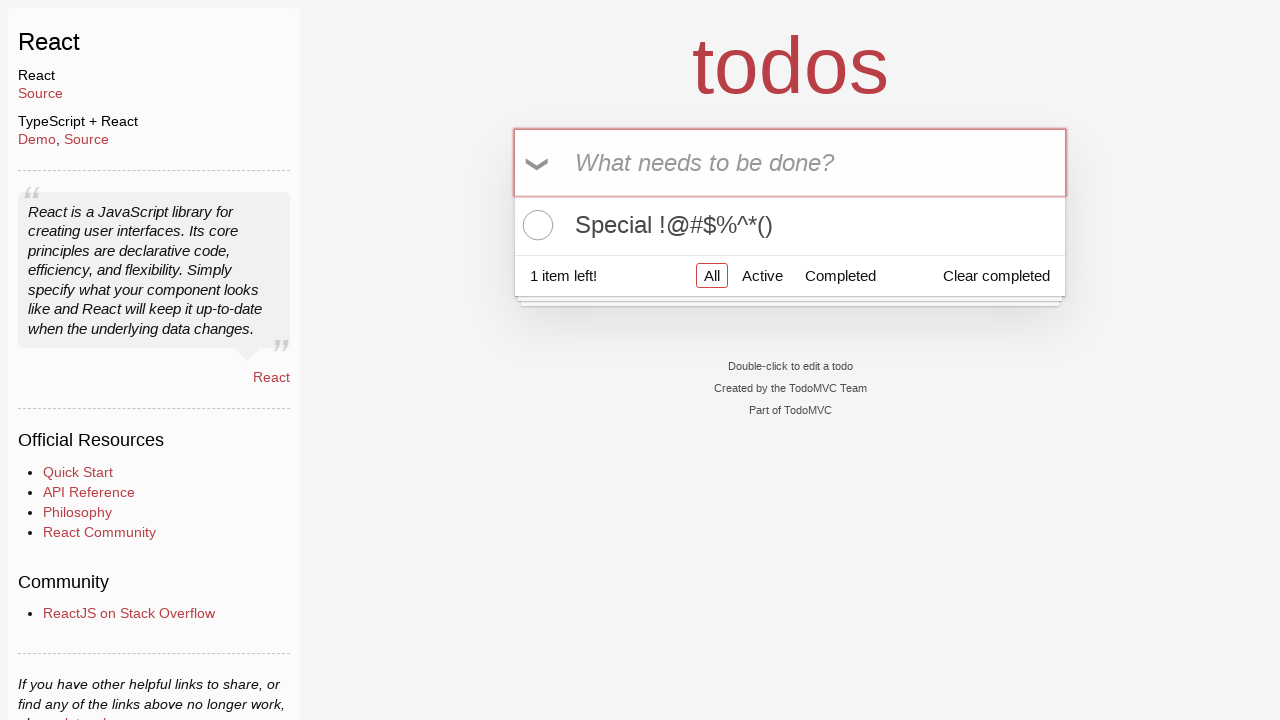

Verified task with special characters !@#$%^*() is visible on page
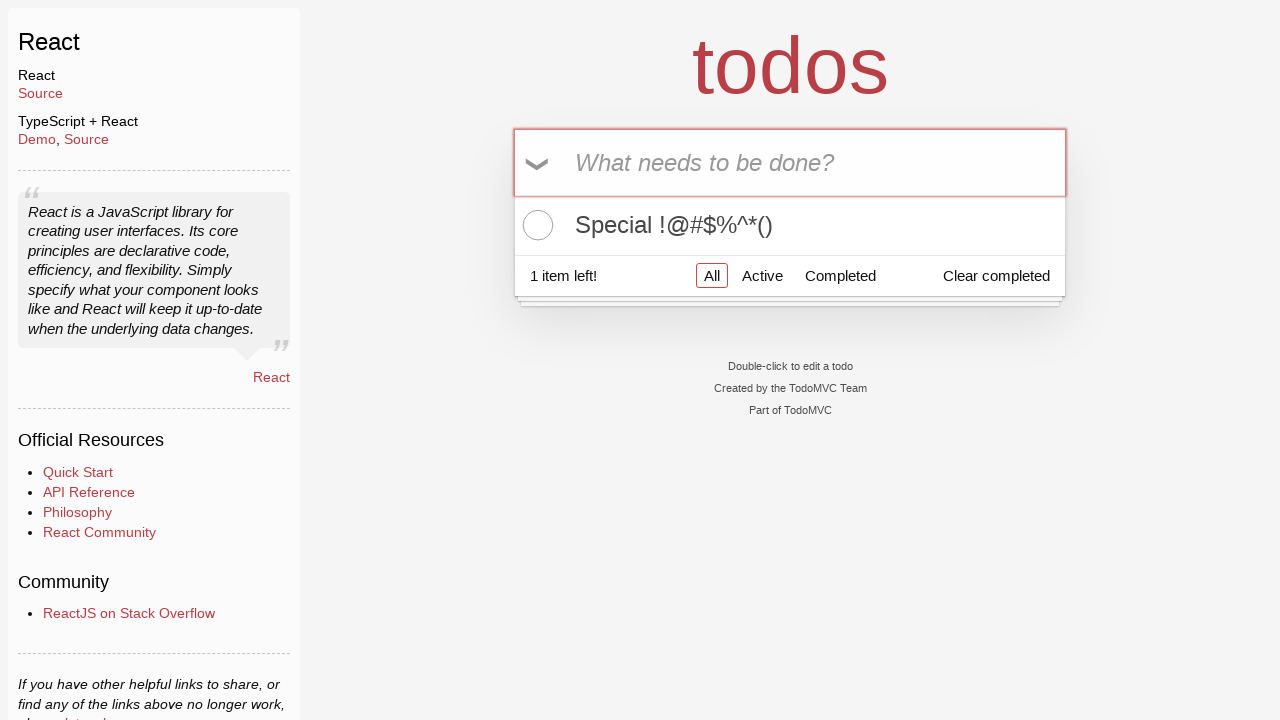

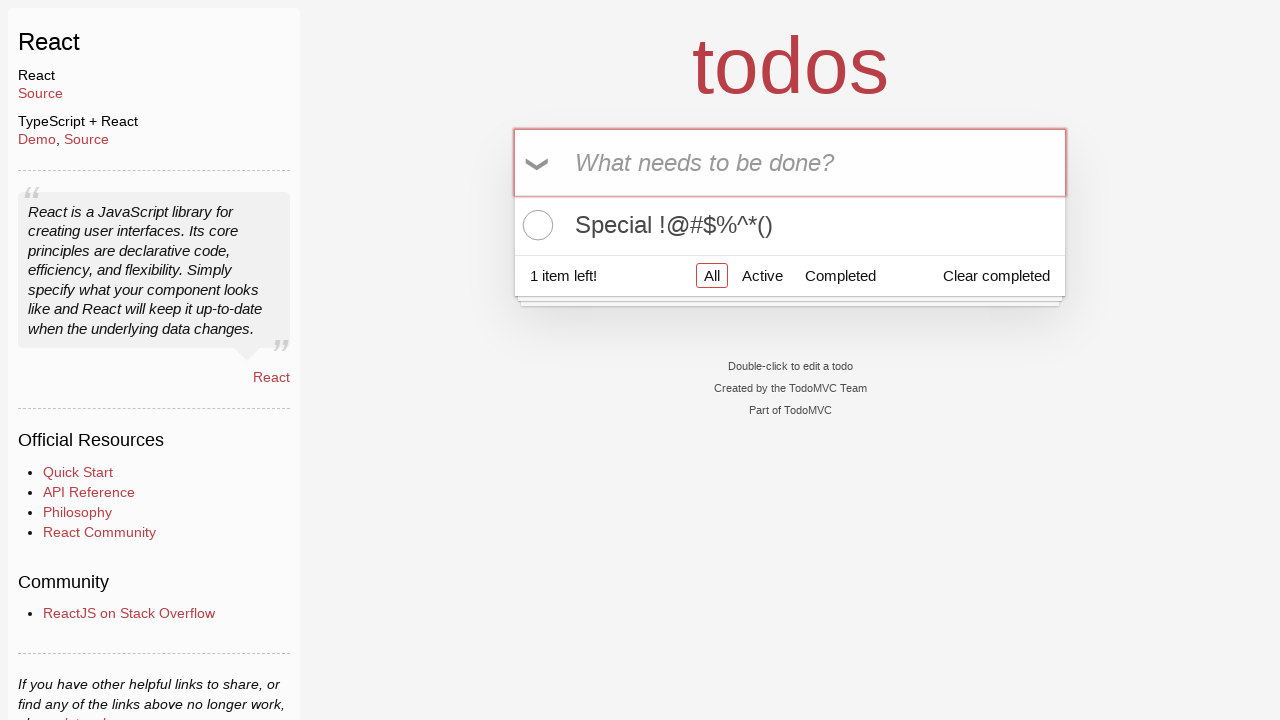